Waits for a specific price to appear, then solves a mathematical captcha by calculating a formula and submitting the result

Starting URL: http://suninjuly.github.io/explicit_wait2.html

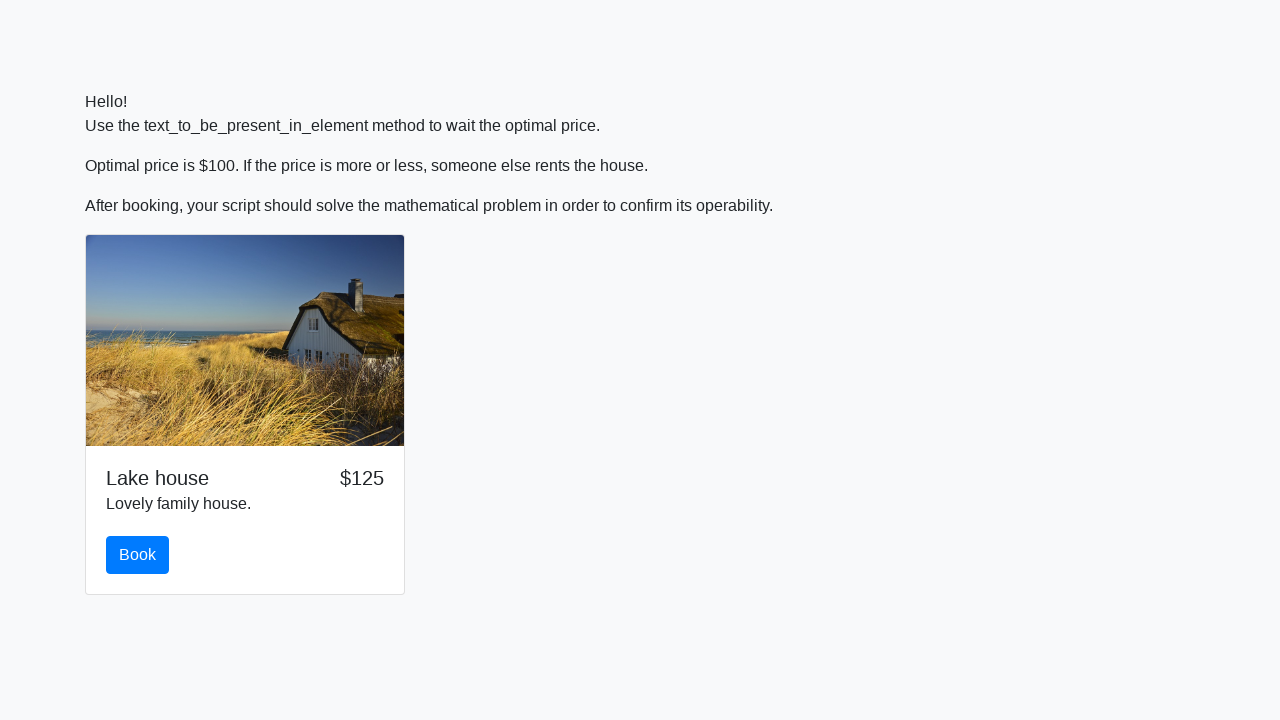

Waited for price to reach $100
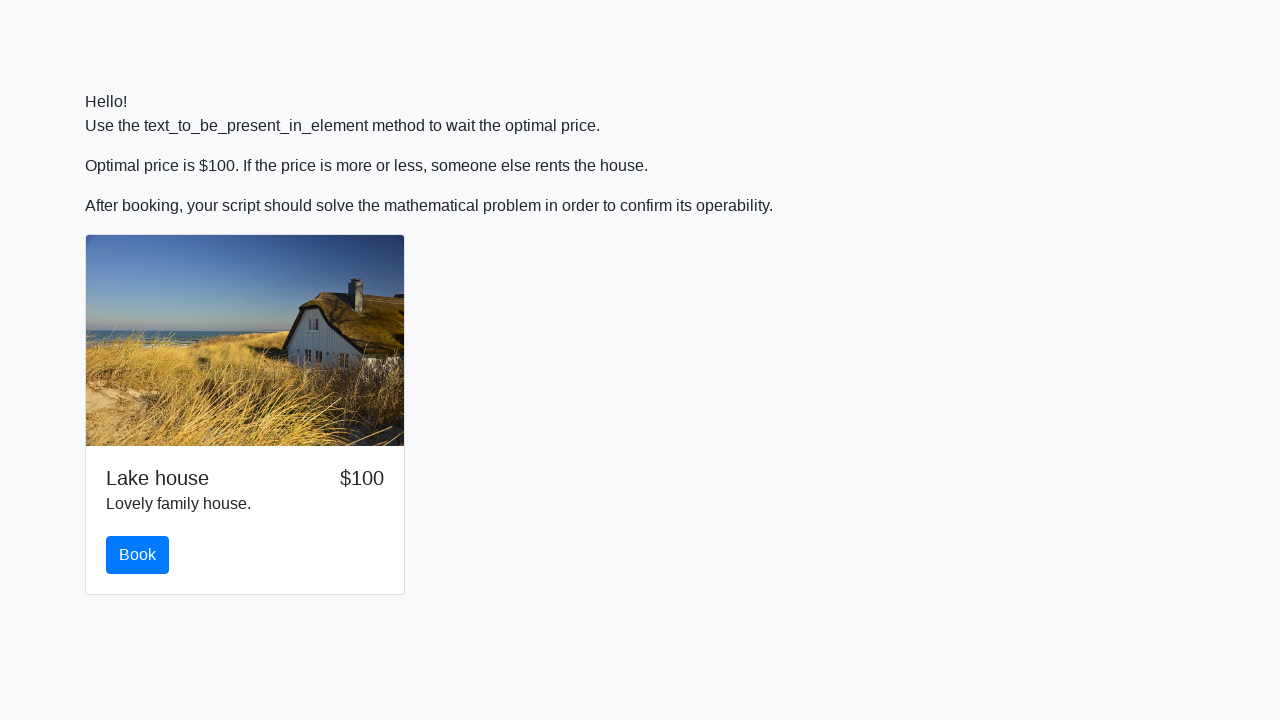

Clicked the book button at (138, 555) on #book
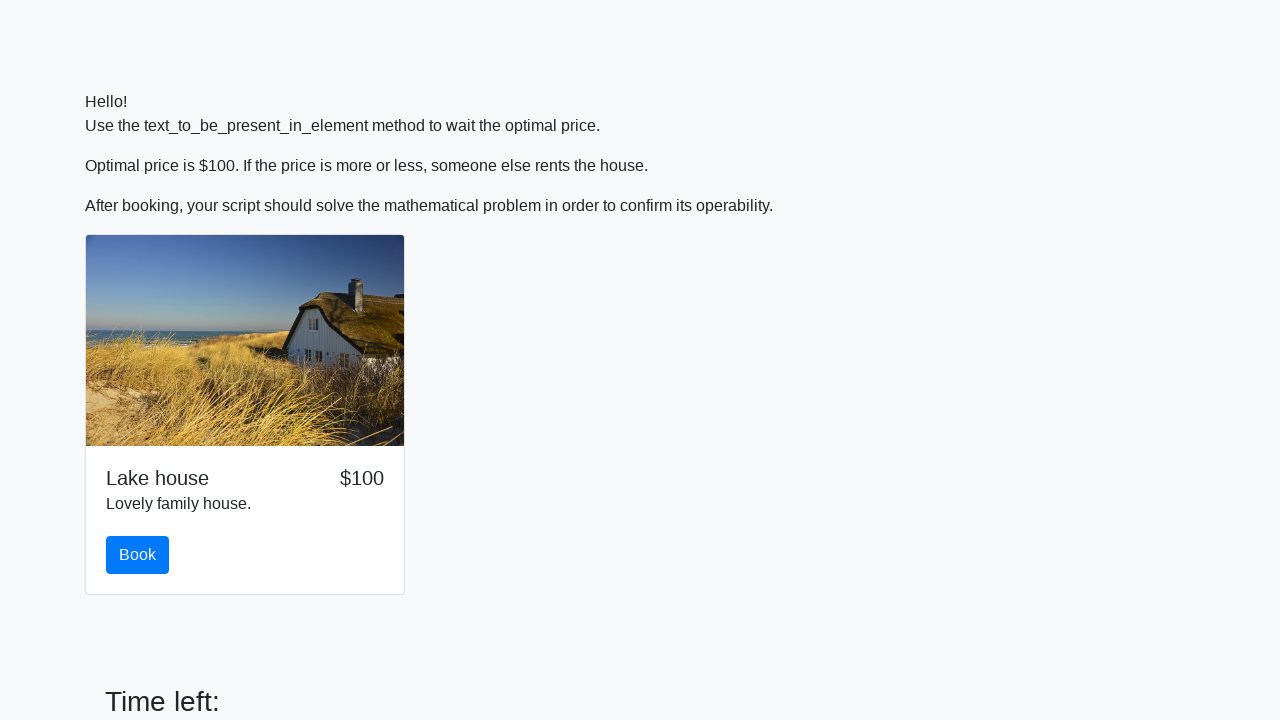

Retrieved input value: 190
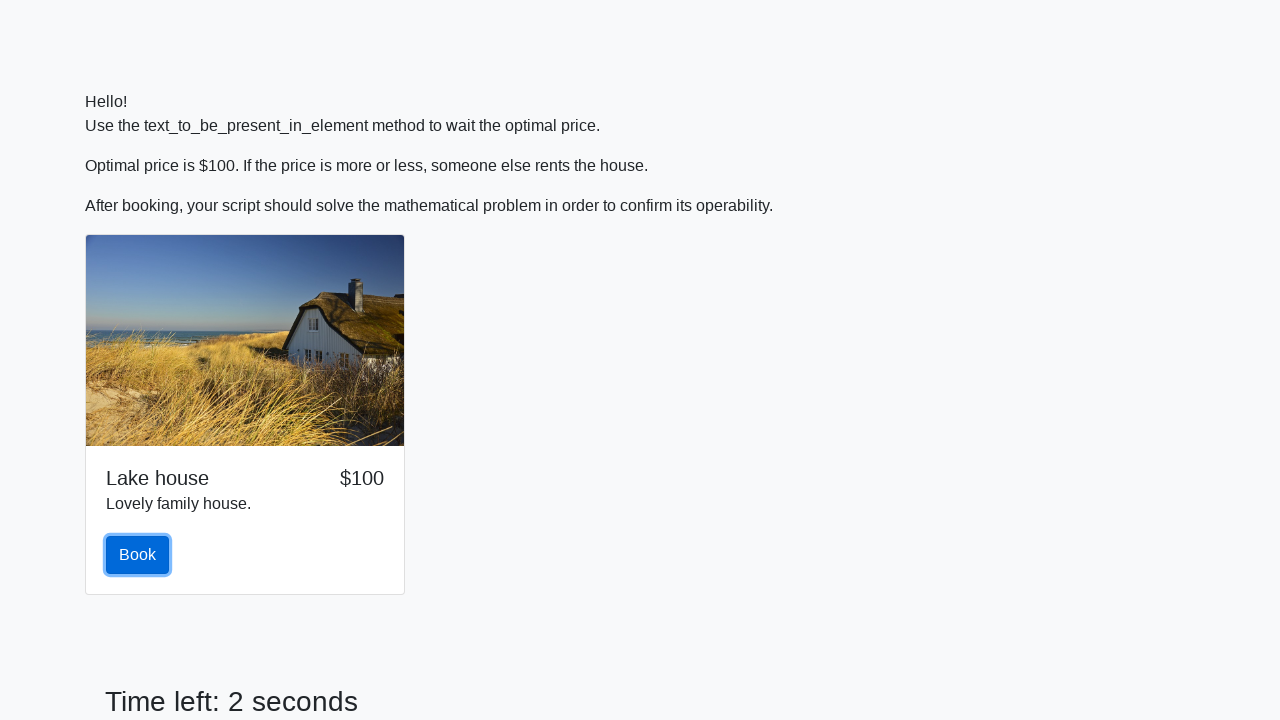

Filled input field with calculated result: 2.4827035033227376 on input
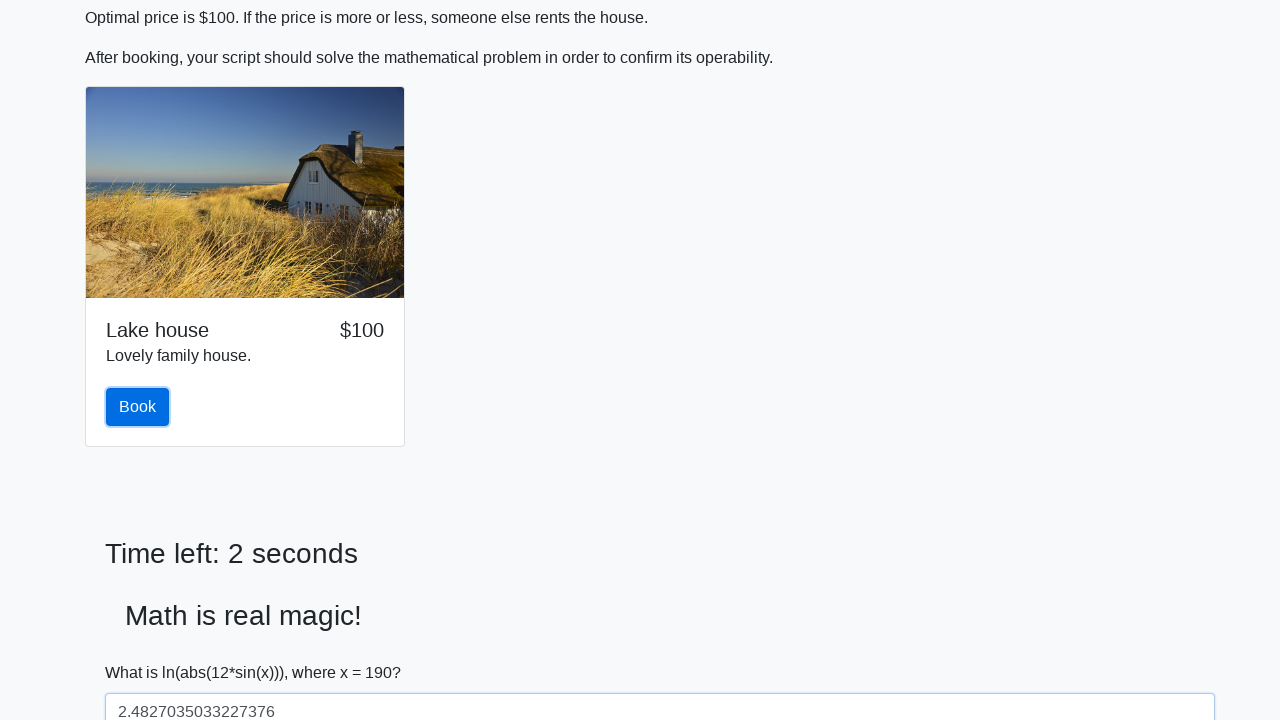

Clicked solve button to submit the mathematical captcha at (143, 651) on #solve
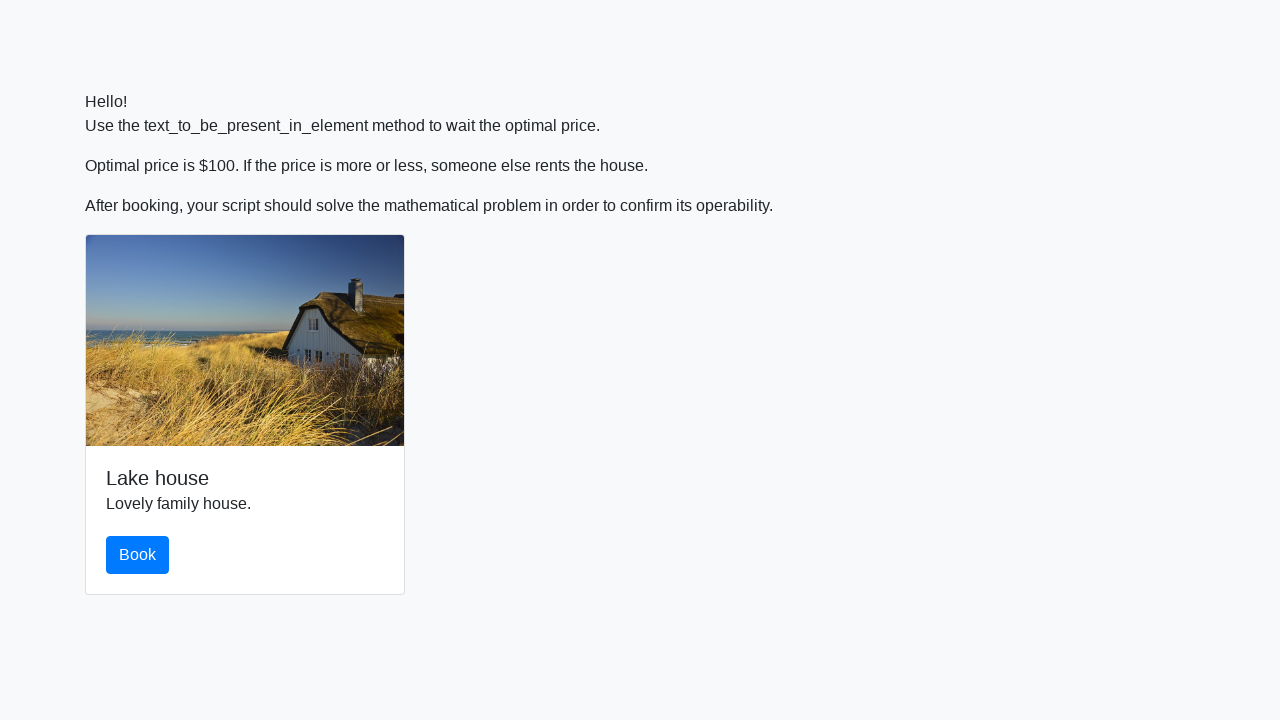

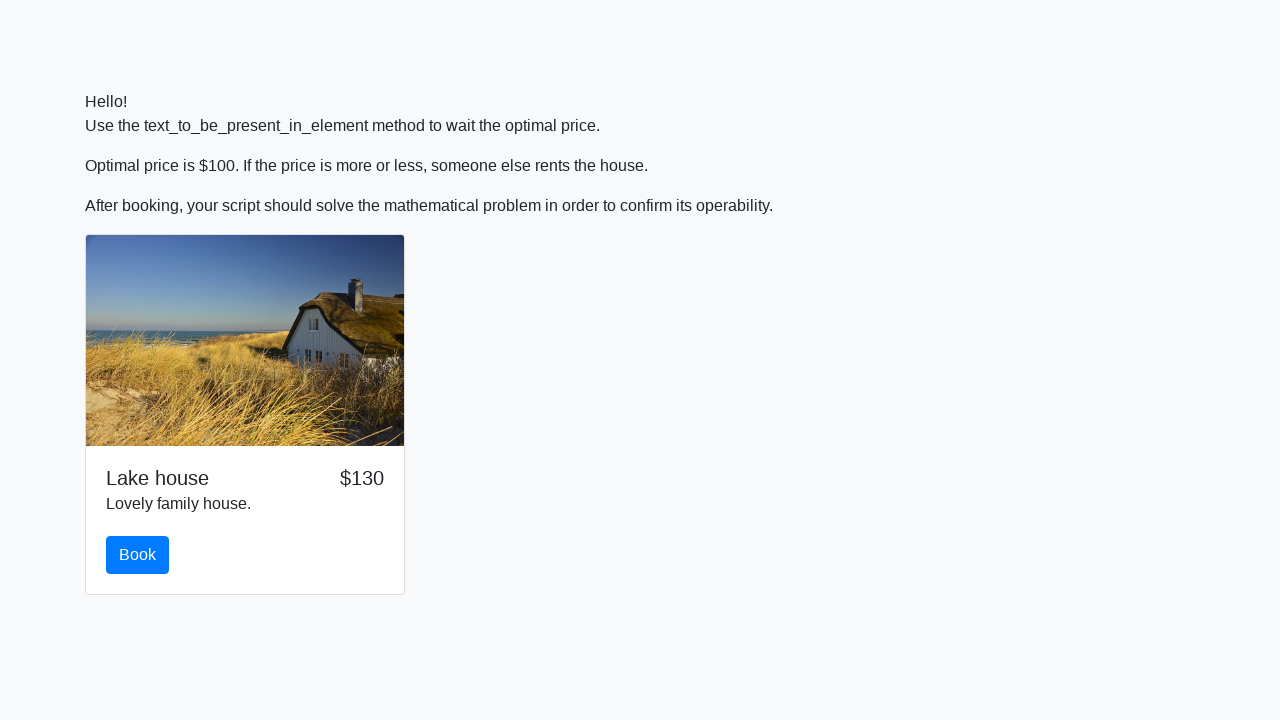